Tests train search functionality on erail.in by entering origin station (Chennai) and destination station (Ongole), then verifying search results are displayed in a table.

Starting URL: https://erail.in/

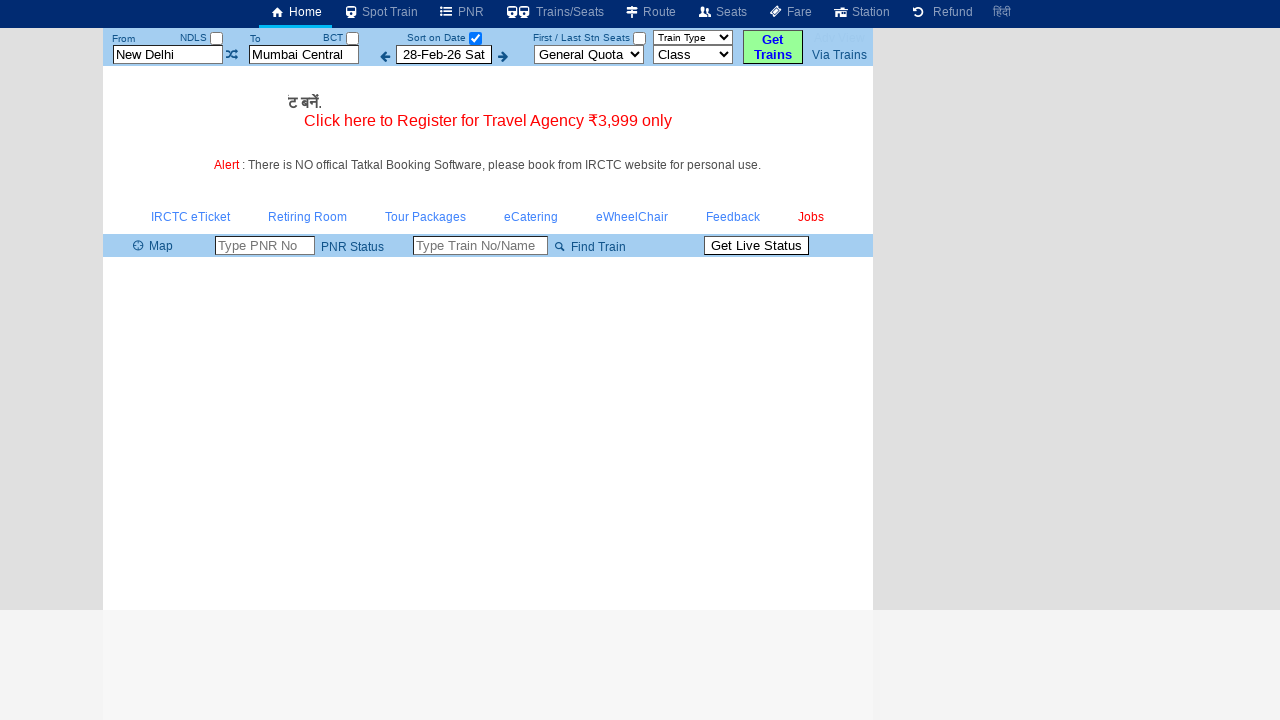

Cleared the 'From' station field on #txtStationFrom
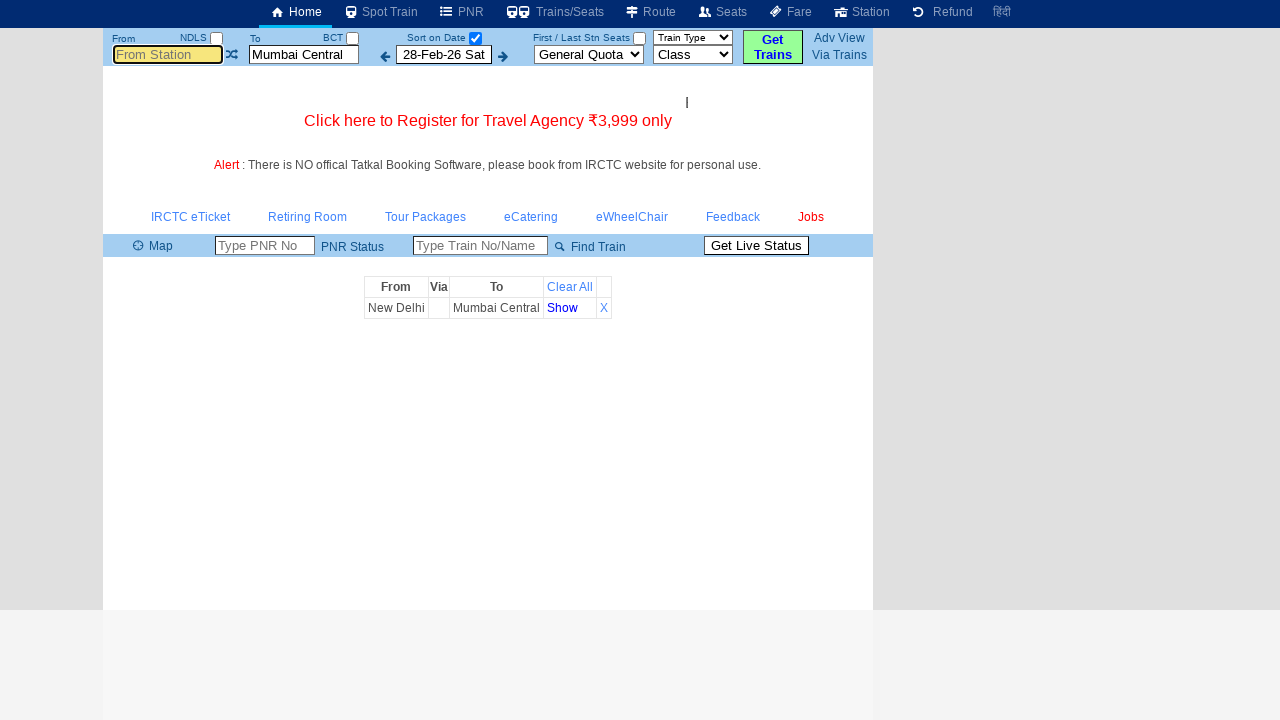

Filled 'From' station field with 'Mgr Chennai Ctr' on #txtStationFrom
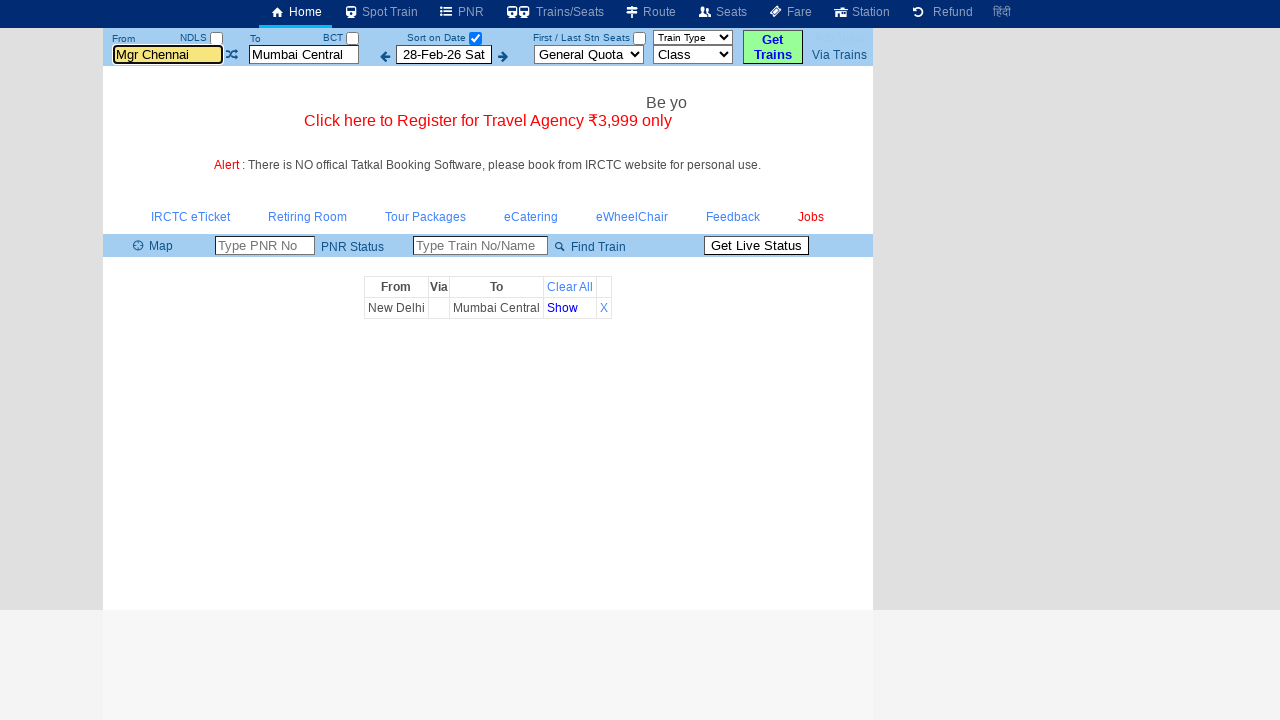

Pressed Enter to confirm origin station selection
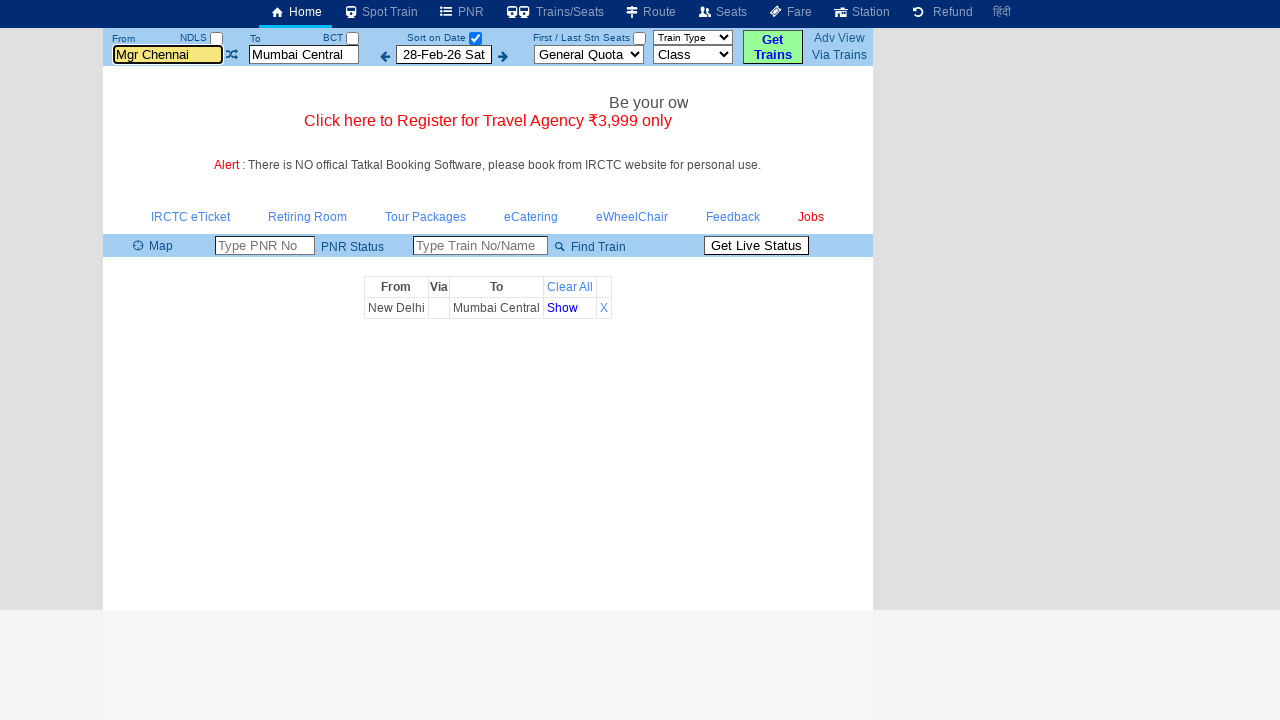

Pressed Tab to move to next field
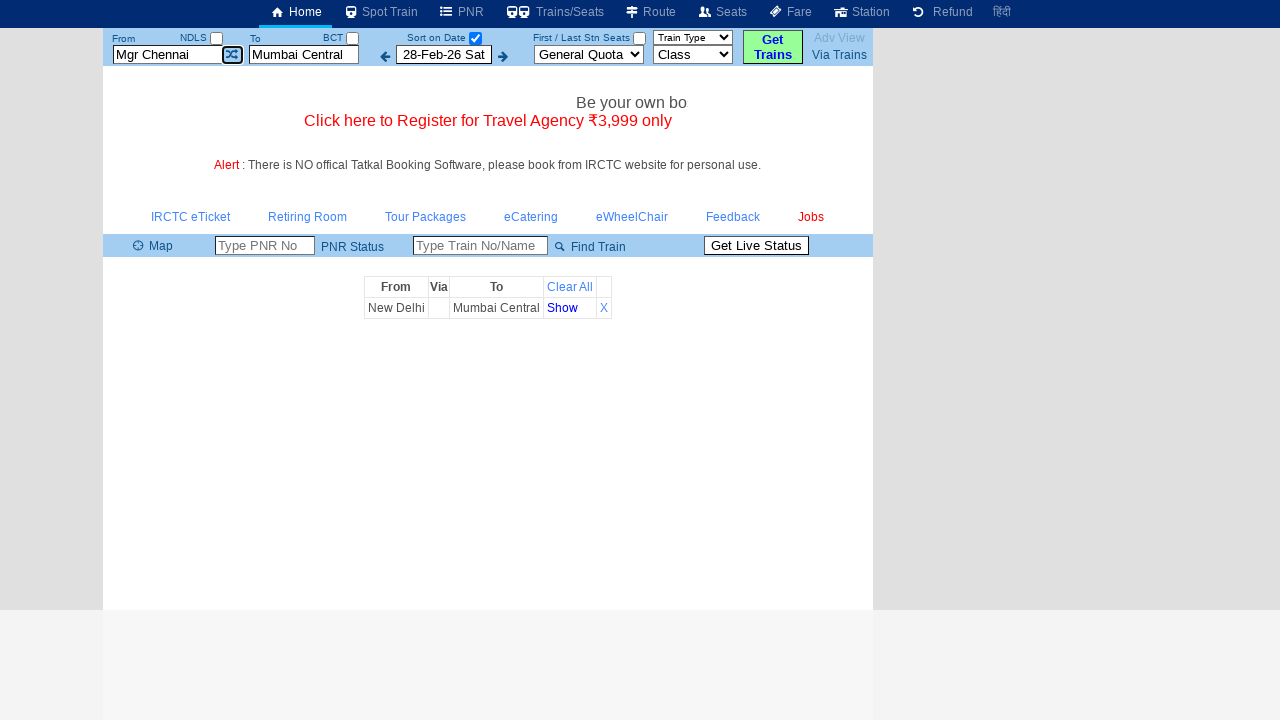

Pressed Tab again to navigate field
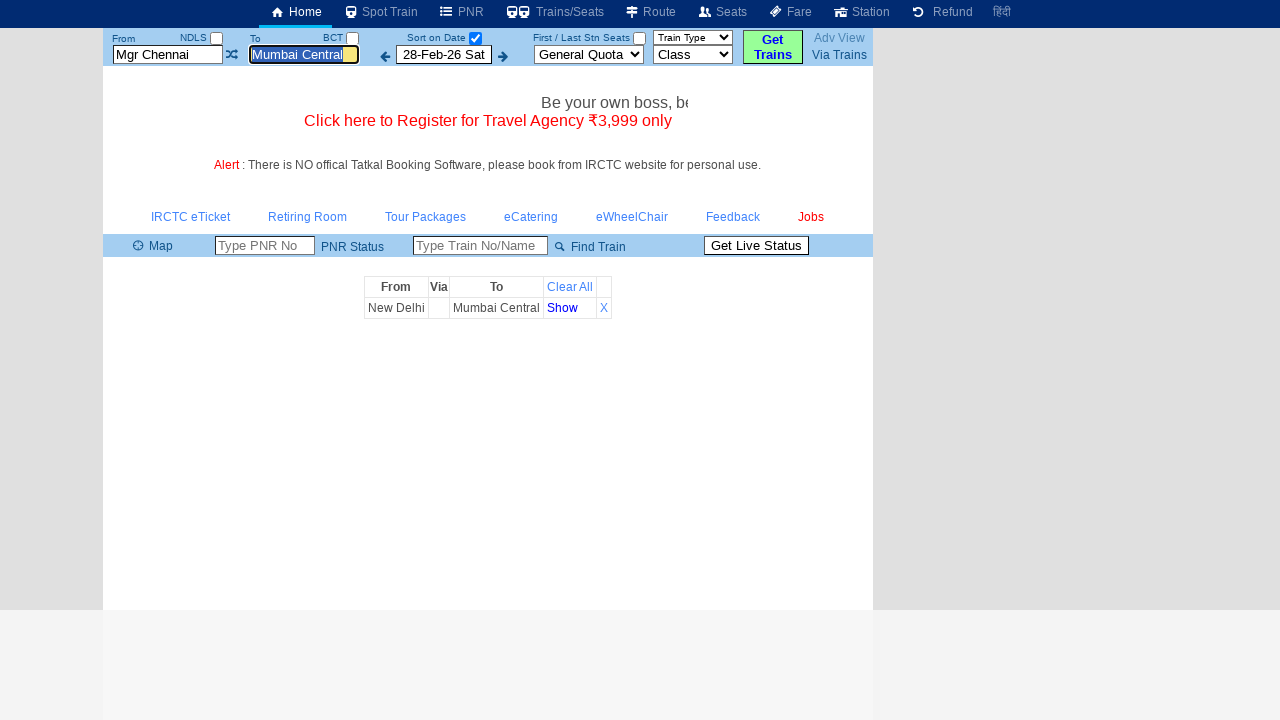

Cleared the 'To' station field on #txtStationTo
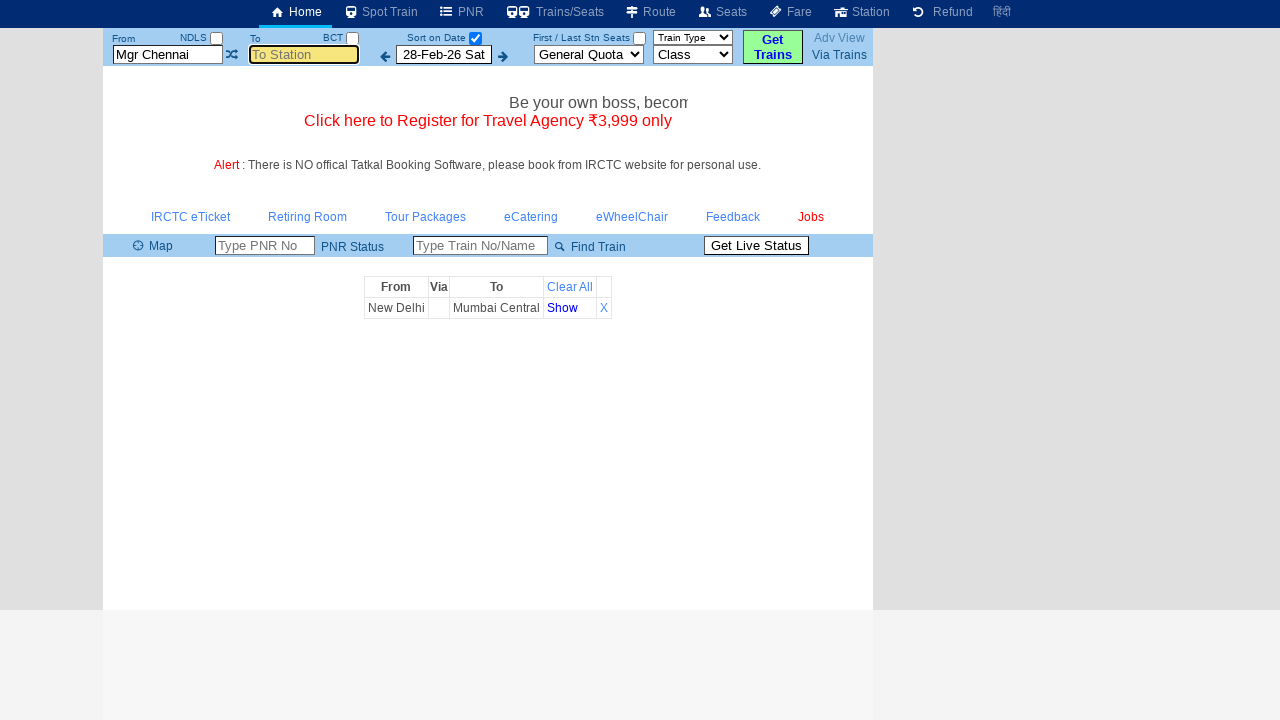

Filled 'To' station field with 'Ongole' on #txtStationTo
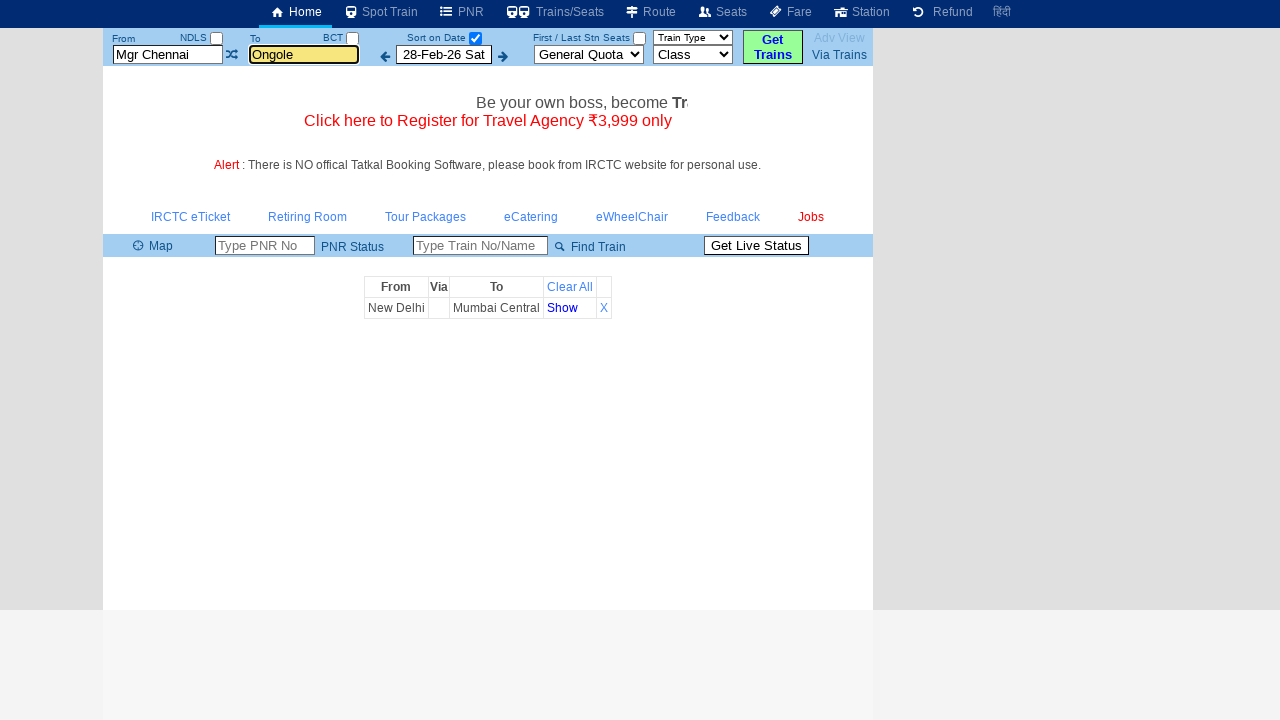

Pressed Enter to confirm destination station selection
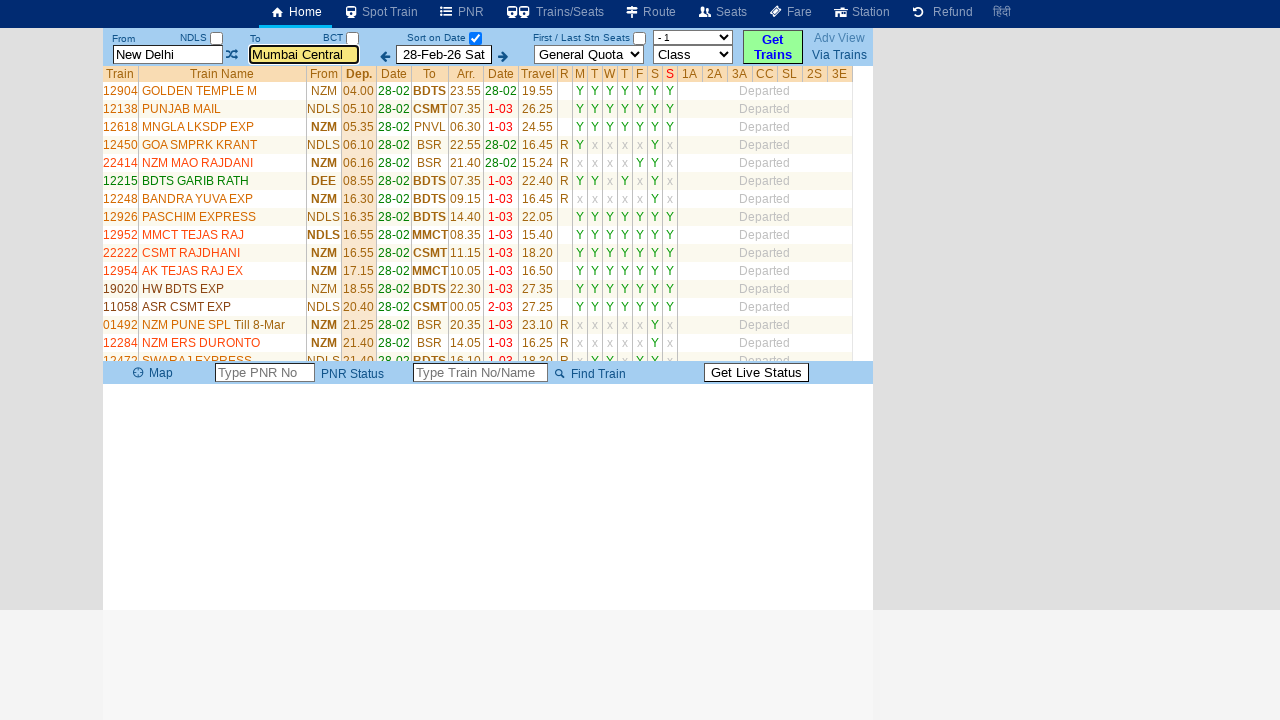

Search results table loaded successfully
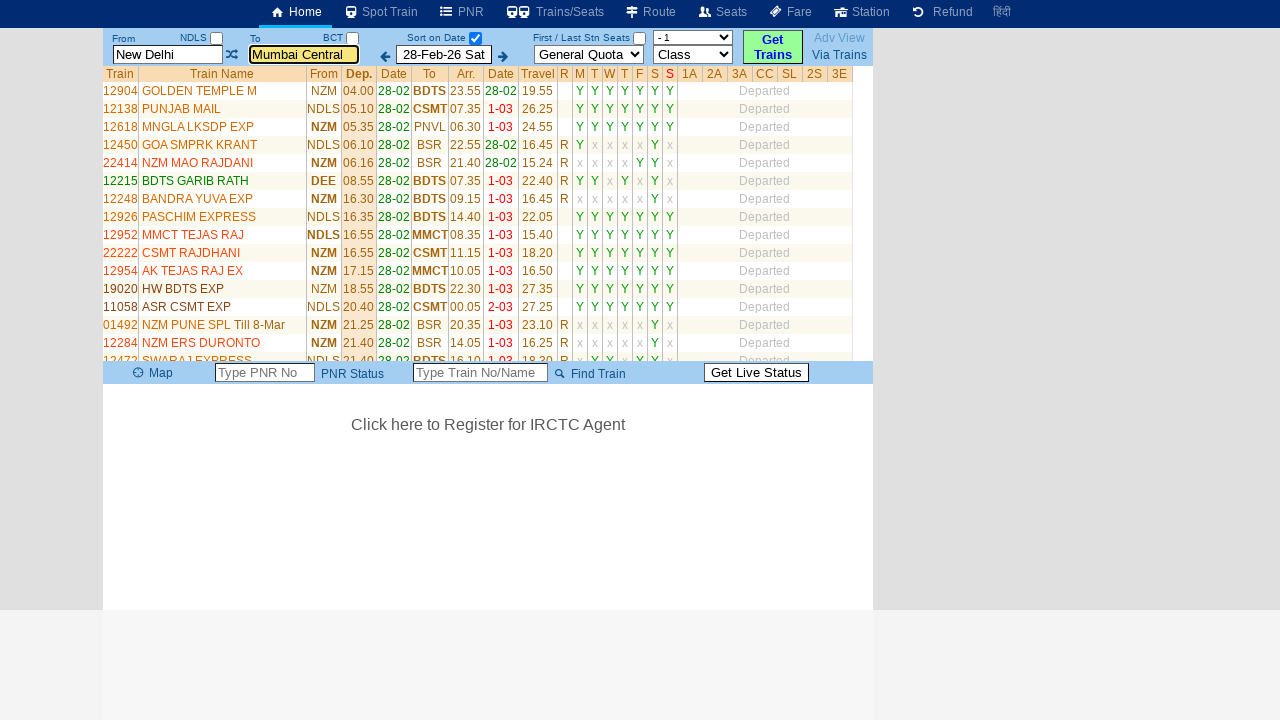

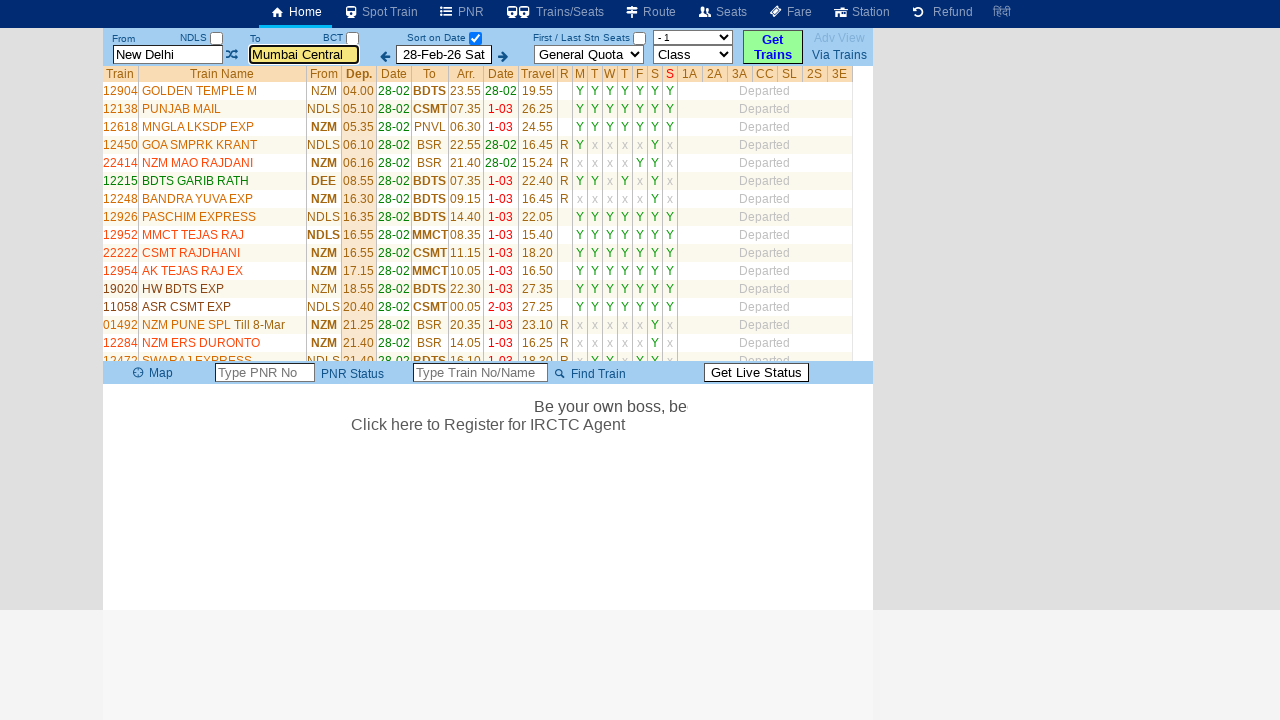